Navigates to the Test Cases page and verifies that the page loads successfully

Starting URL: http://automationexercise.com

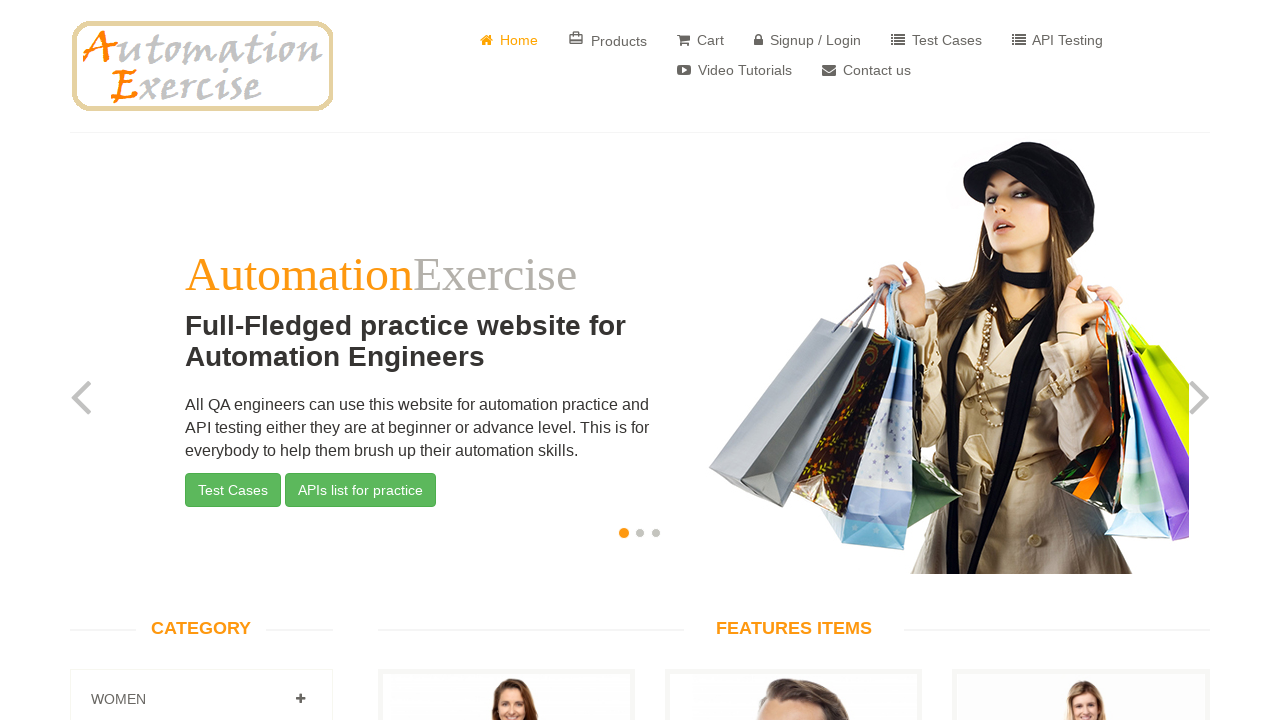

Home page loaded and body element is visible
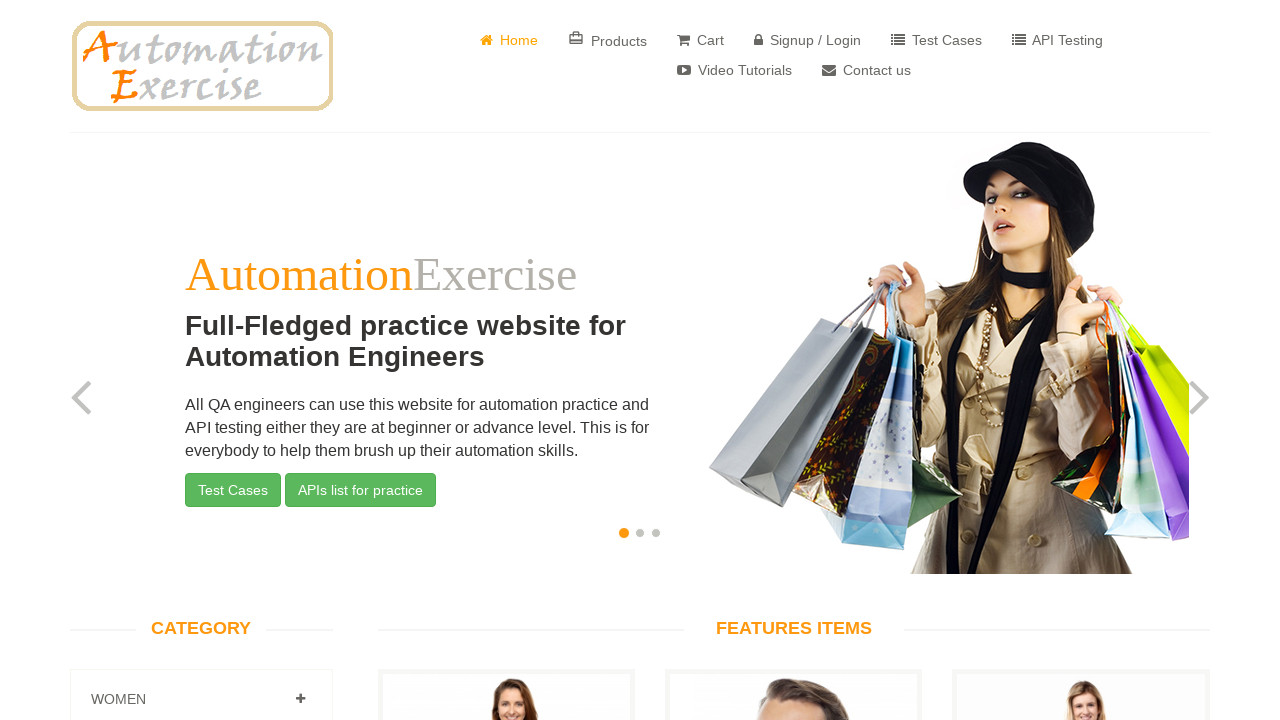

Clicked on 'Test Cases' button at (936, 40) on a:has-text('Test Cases')
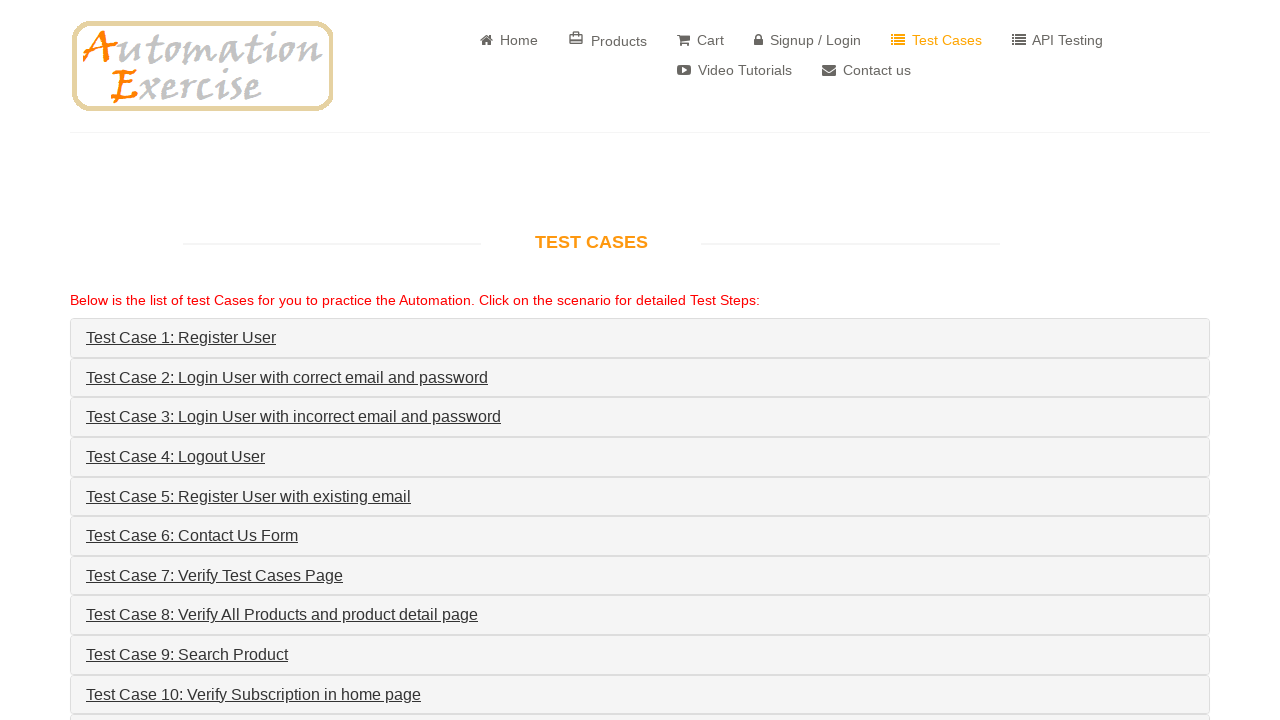

Test Cases page loaded successfully
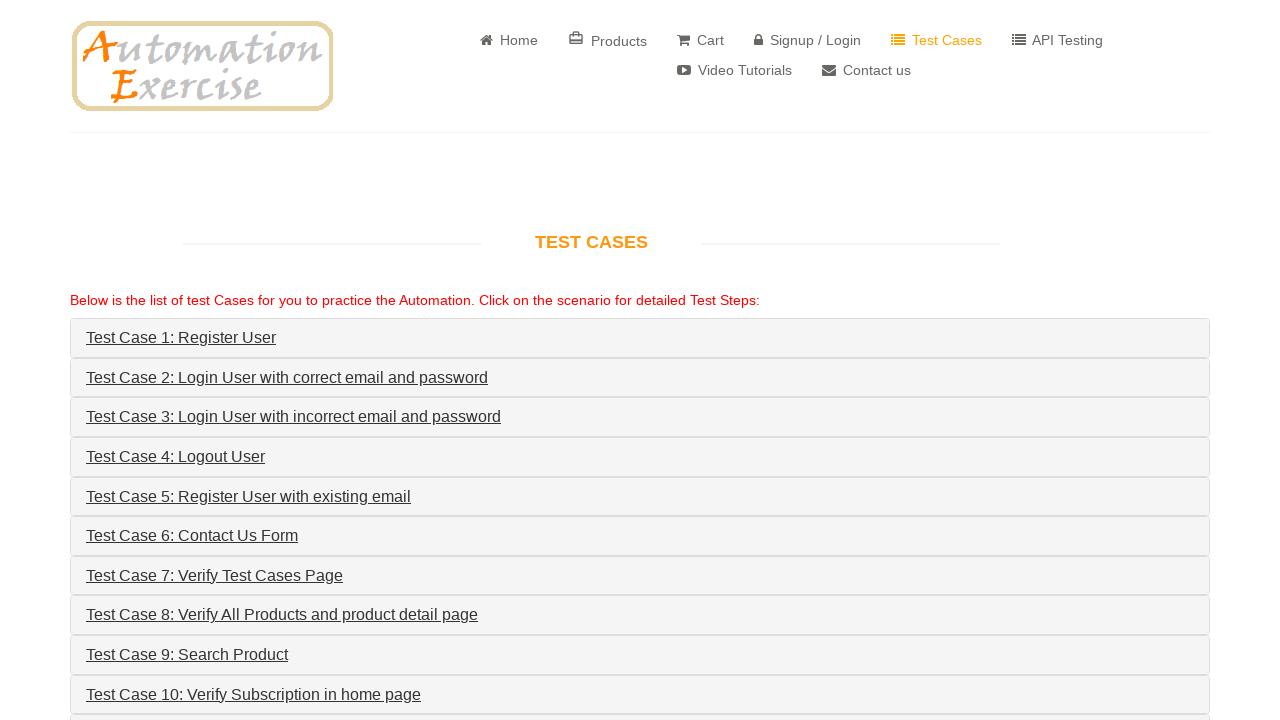

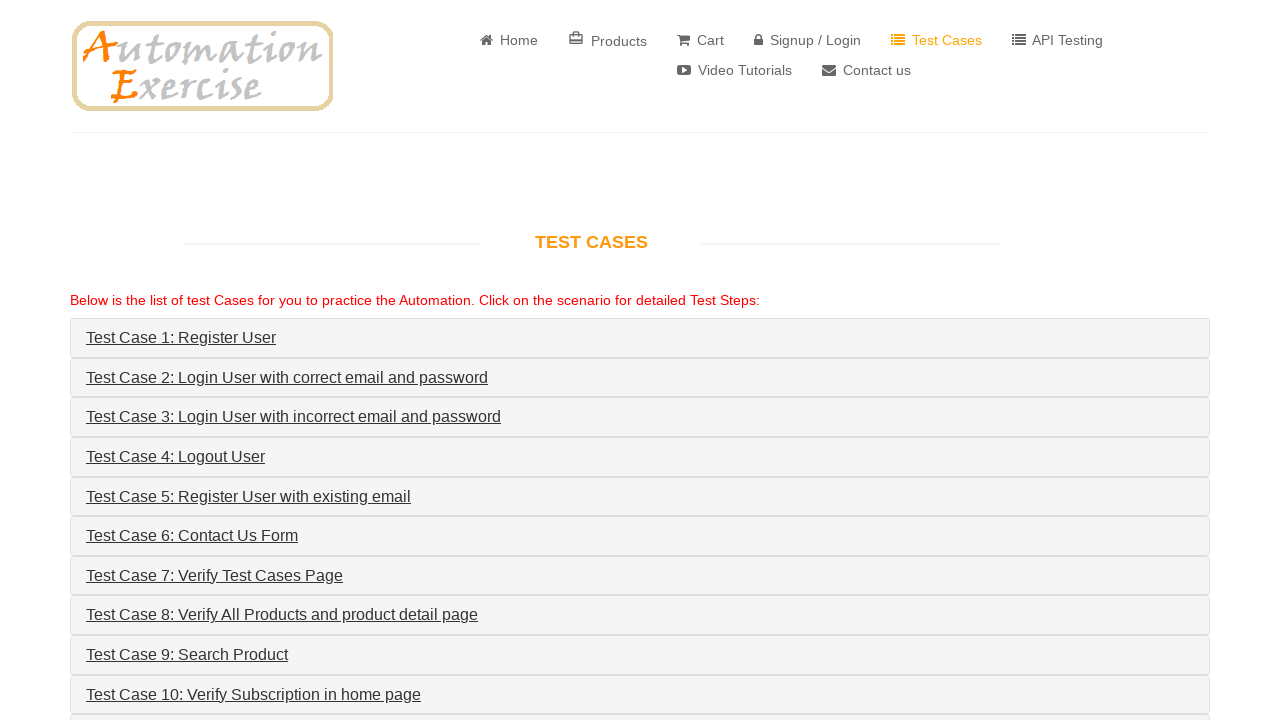